Navigates to SPA scrape center and waits for logo image element to load

Starting URL: https://spa2.scrape.center/

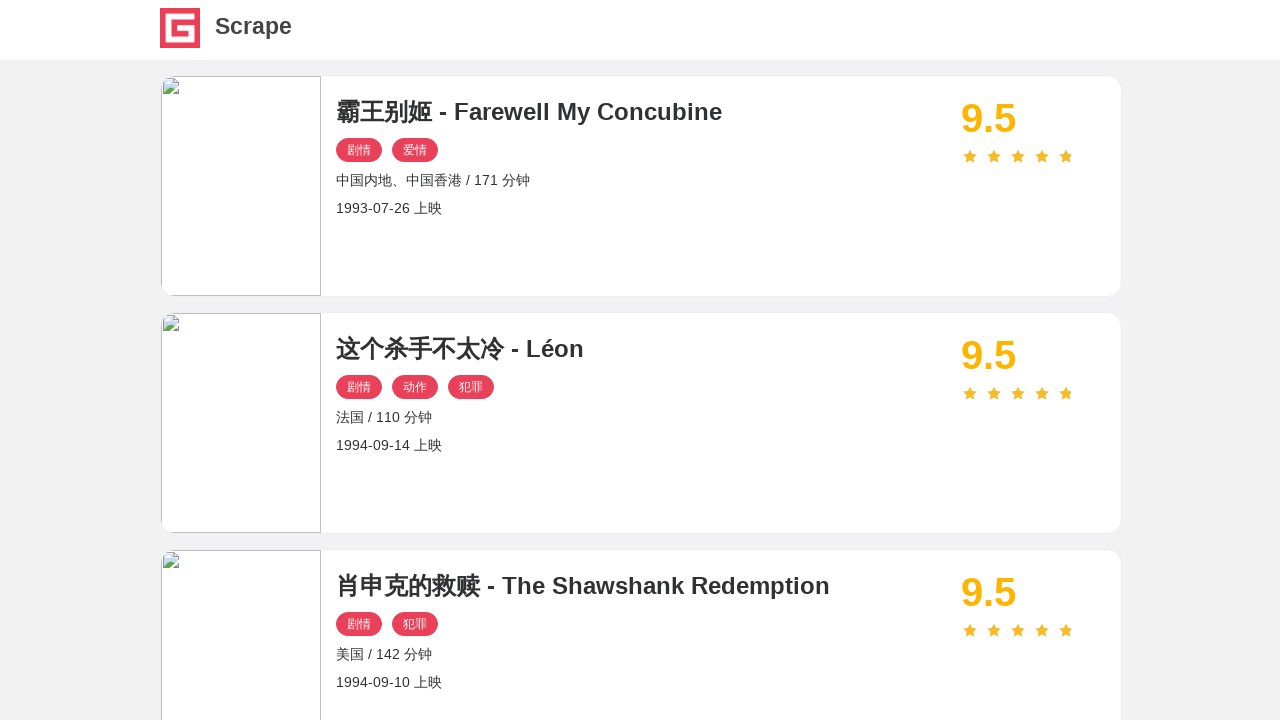

Navigated to SPA scrape center homepage
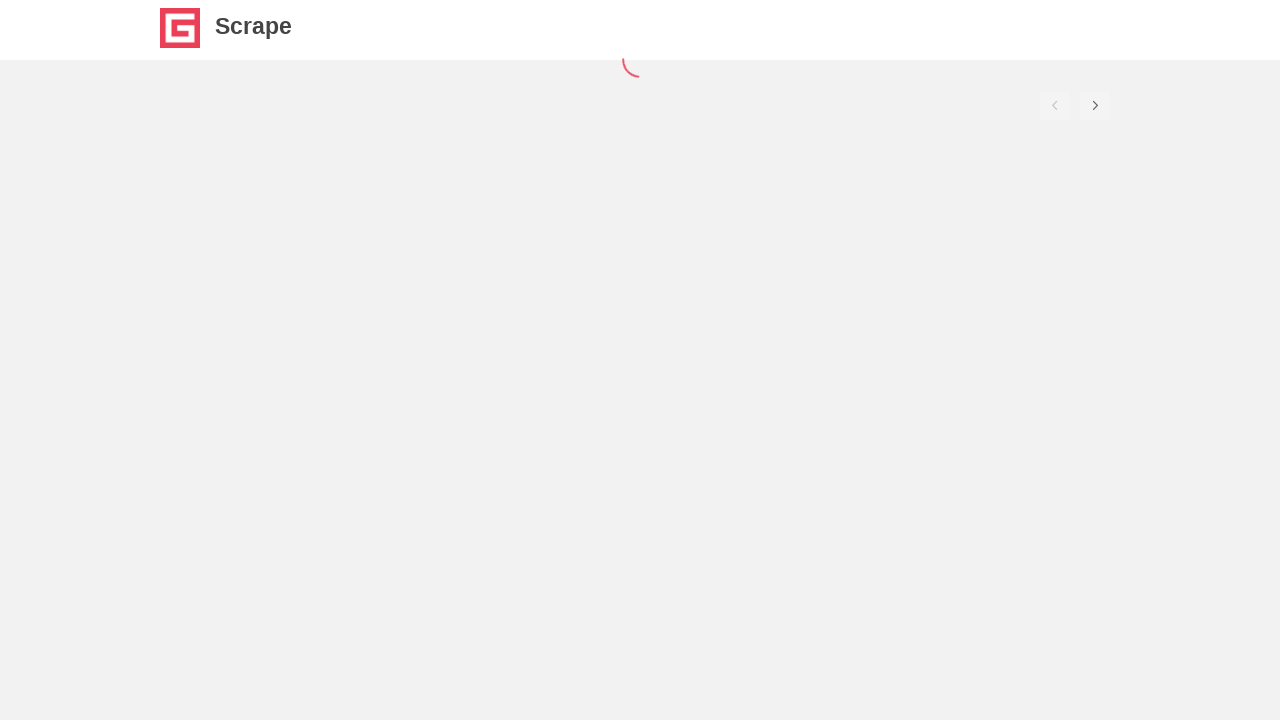

Logo image element loaded successfully
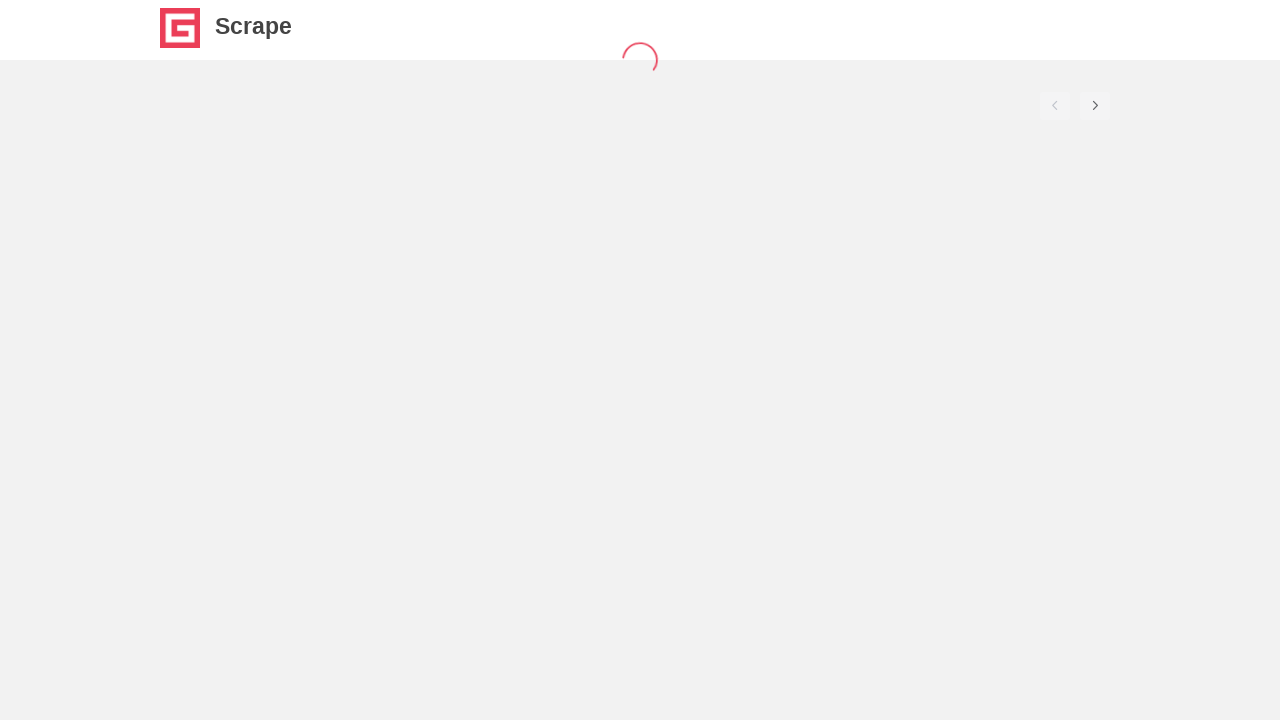

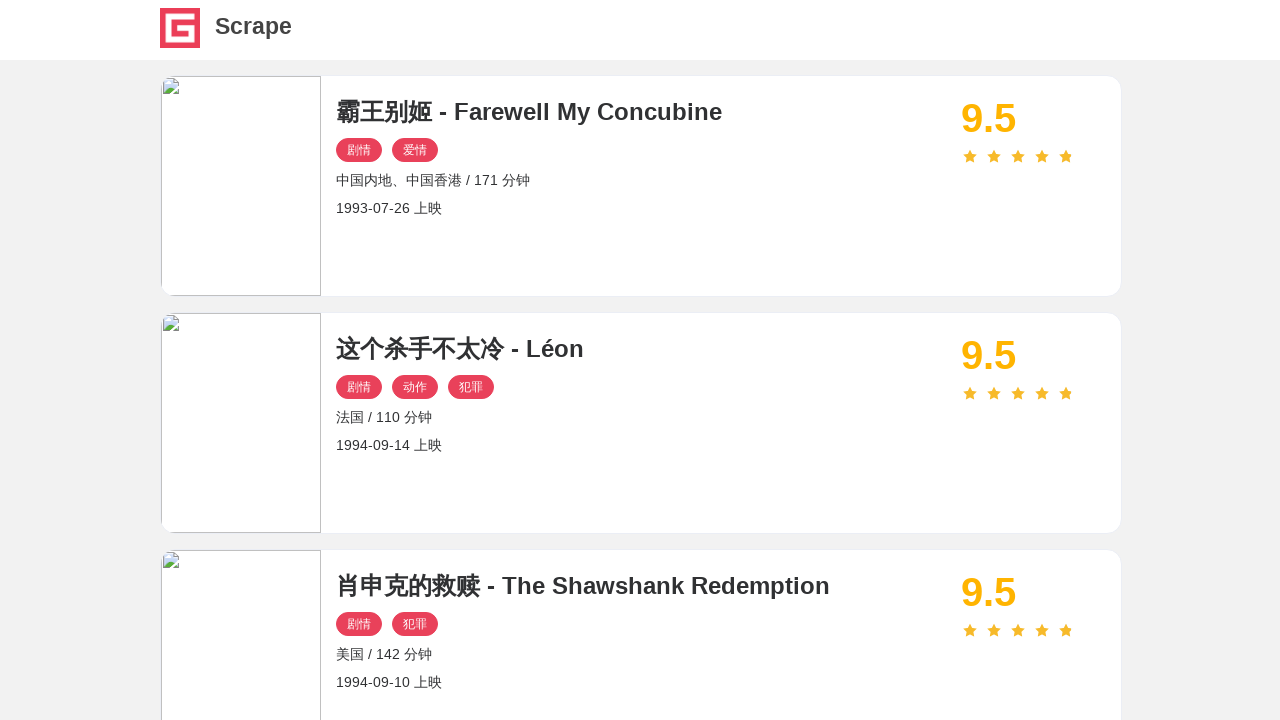